Tests page redirection by clicking through to redirector page and following the redirect to status codes page

Starting URL: https://the-internet.herokuapp.com/

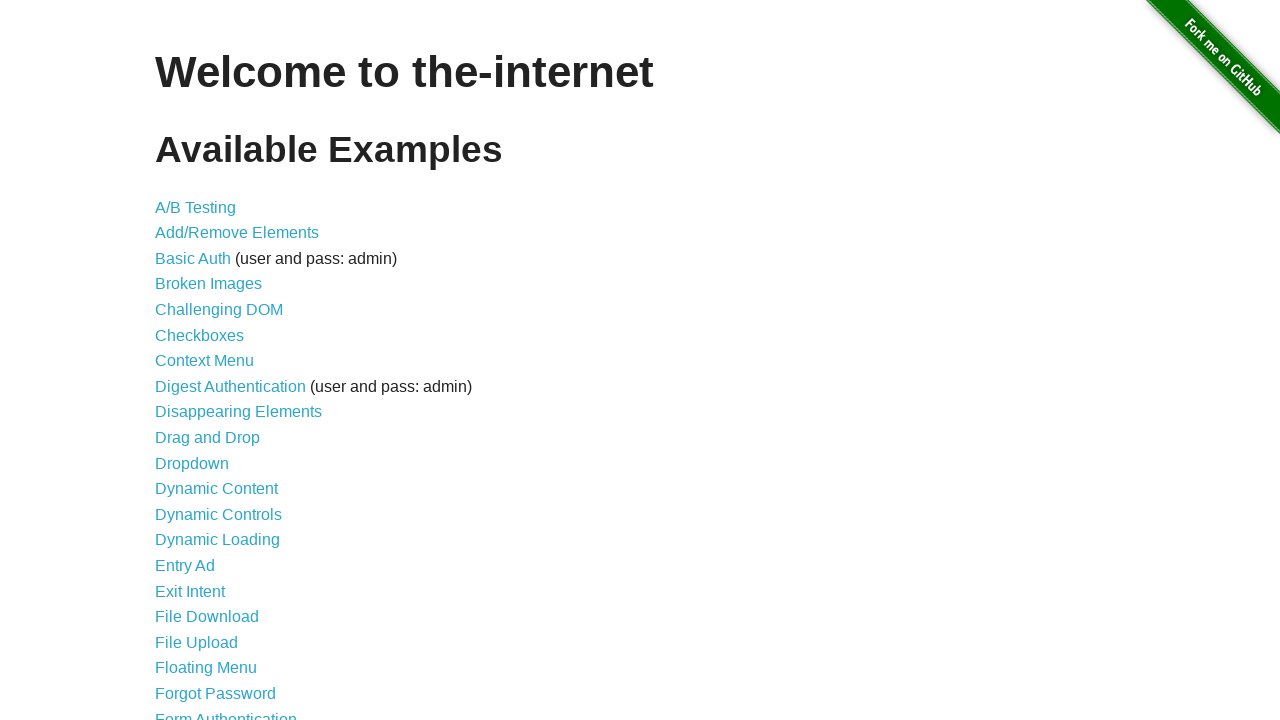

Clicked link to navigate to redirector page at (202, 446) on xpath=//a[@href='/redirector']
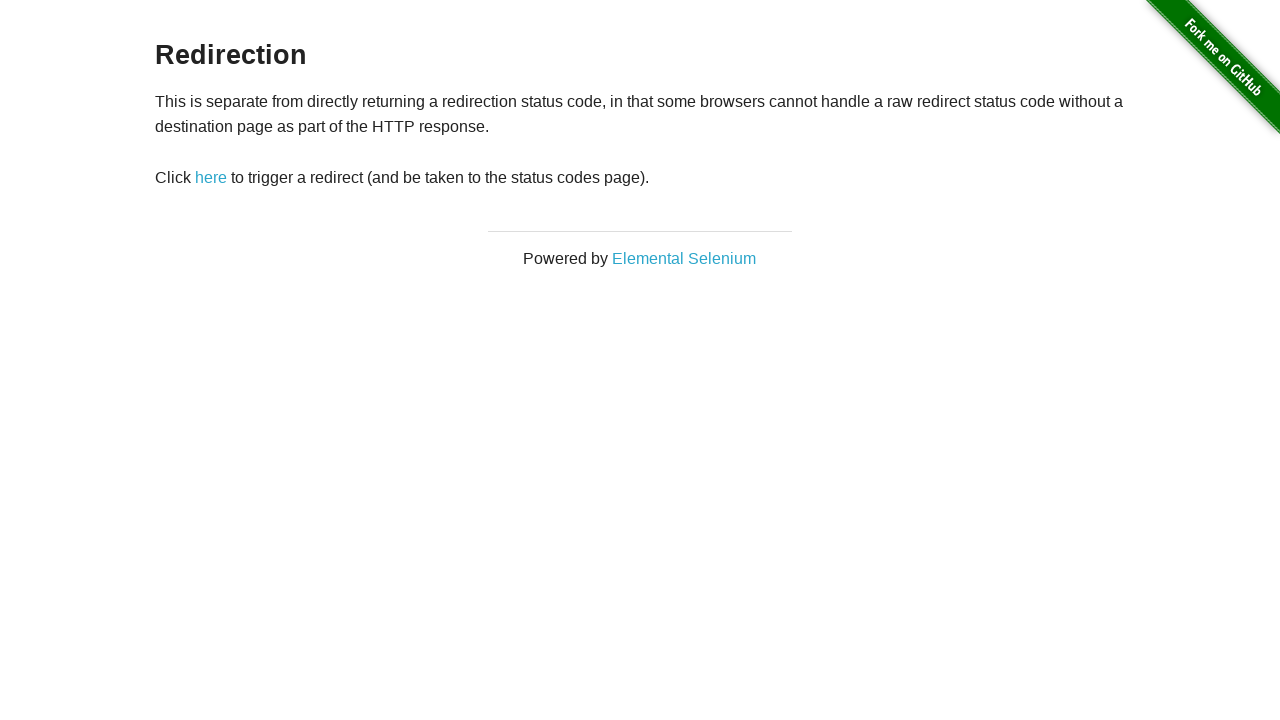

Clicked redirect link on redirector page at (211, 178) on xpath=//a[@id='redirect']
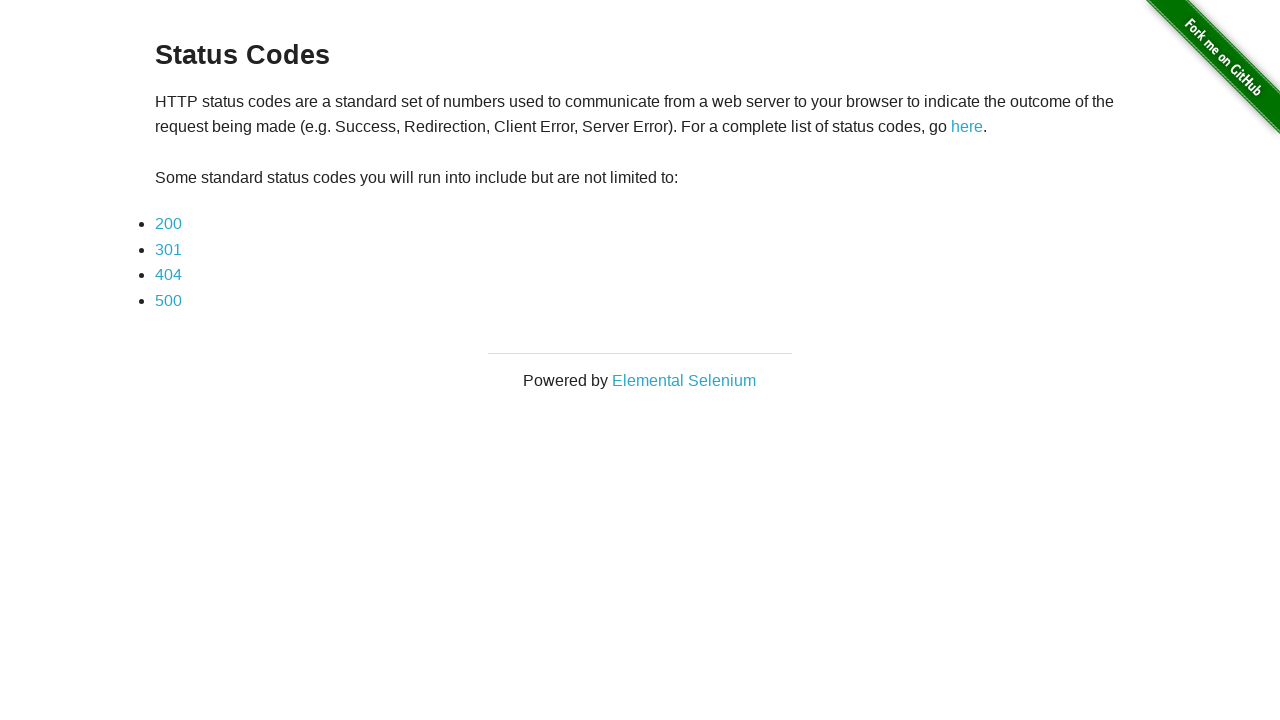

Verified redirect to status codes page - heading matches expected text
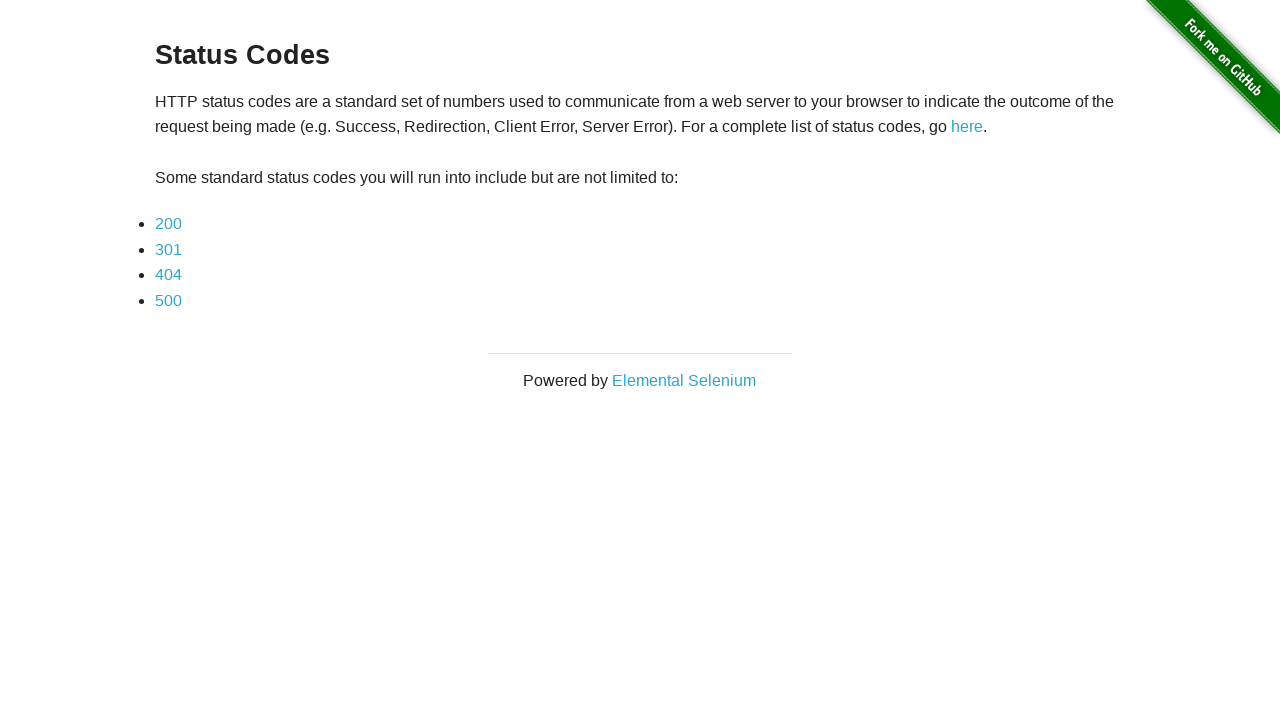

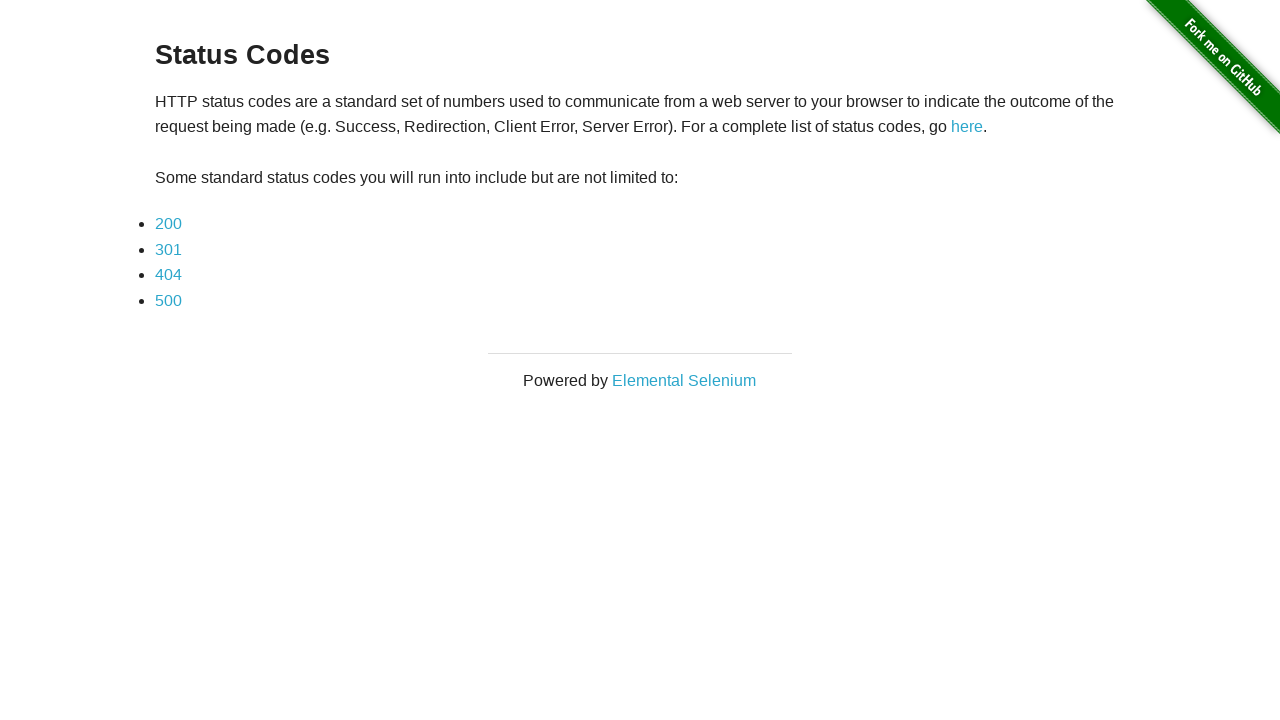